Tests Tab and Shift+Tab keyboard navigation by verifying focused elements are visible when tabbing forward and backward

Starting URL: https://react.dev

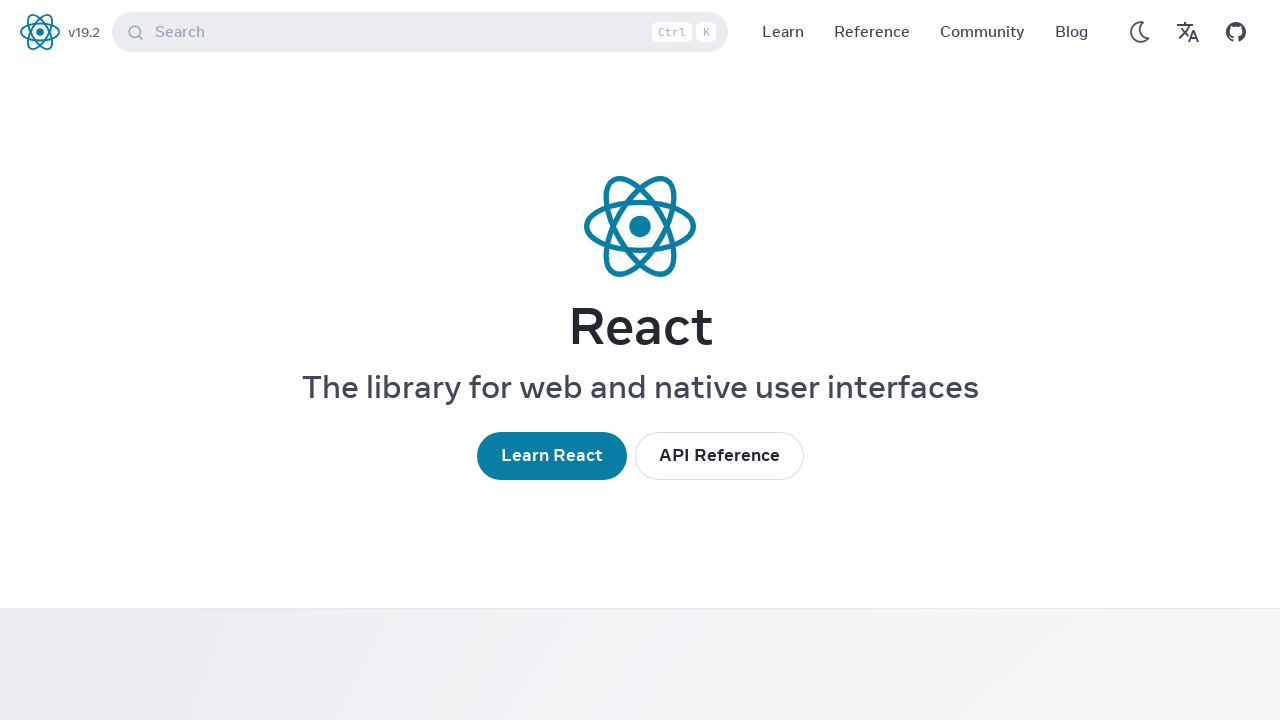

Navigated to https://react.dev
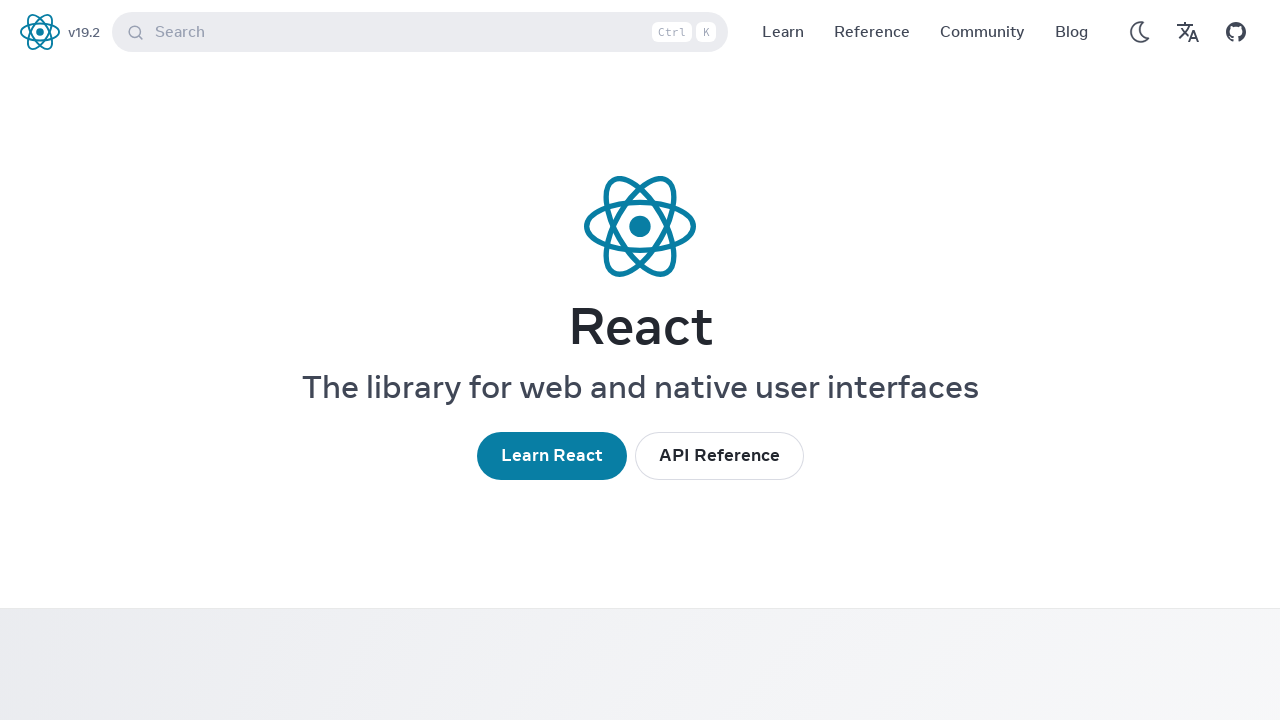

Page fully loaded (networkidle state)
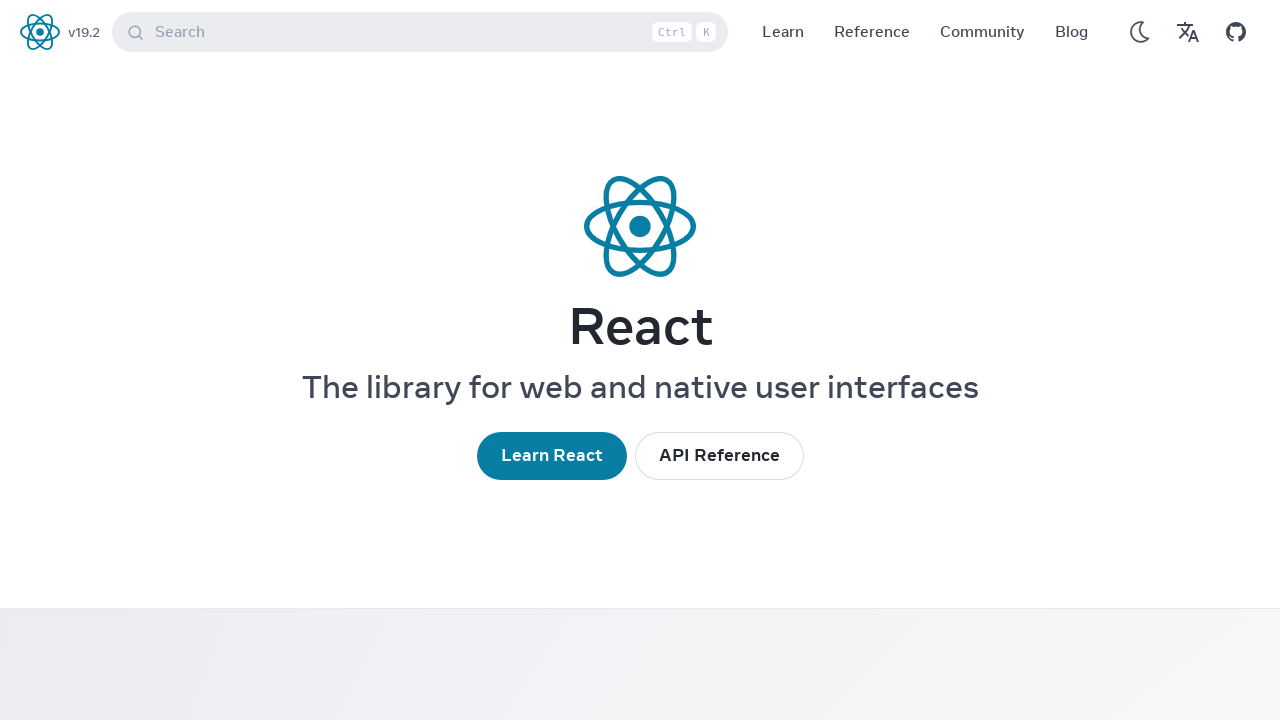

Pressed Tab key to focus first element
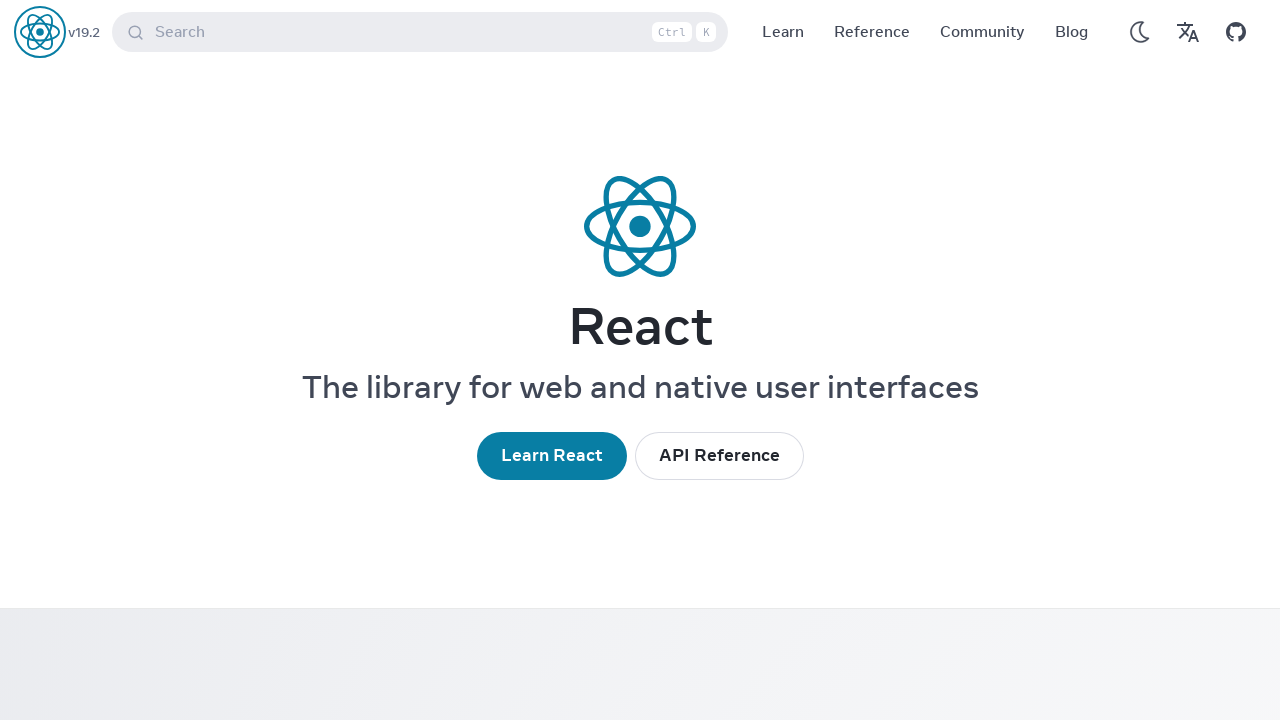

Located focused element
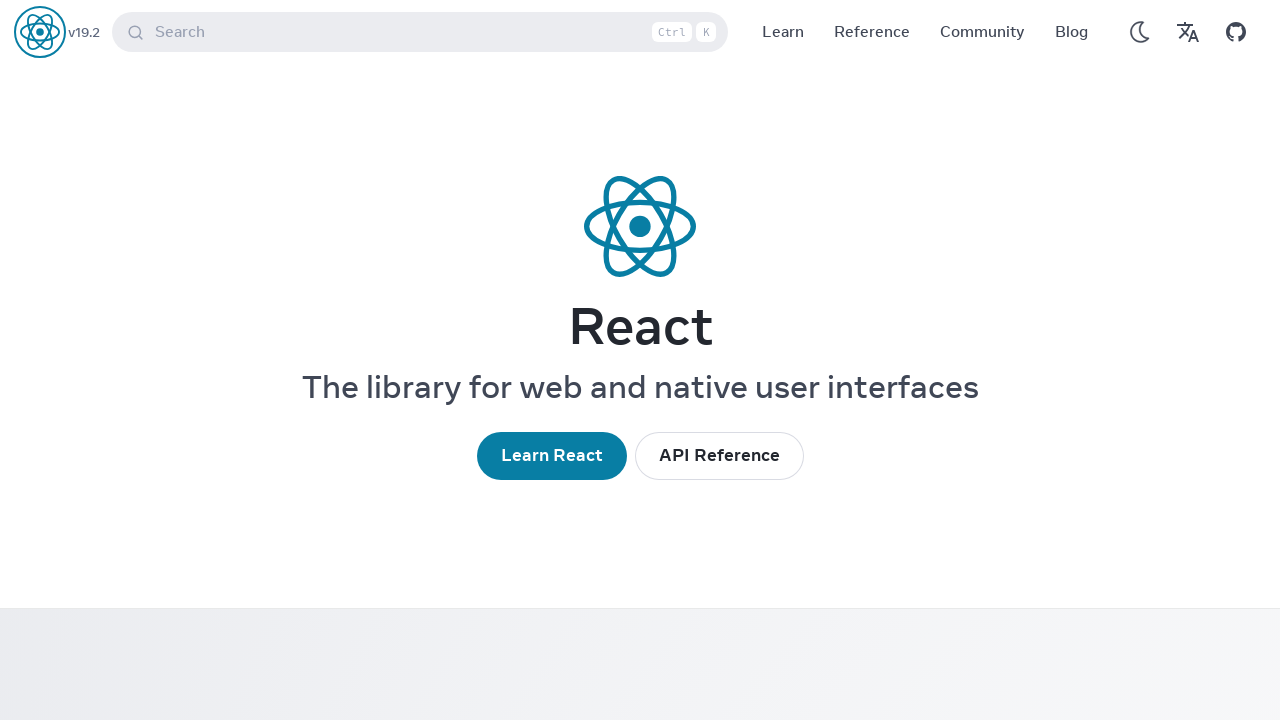

Verified first focused element is visible
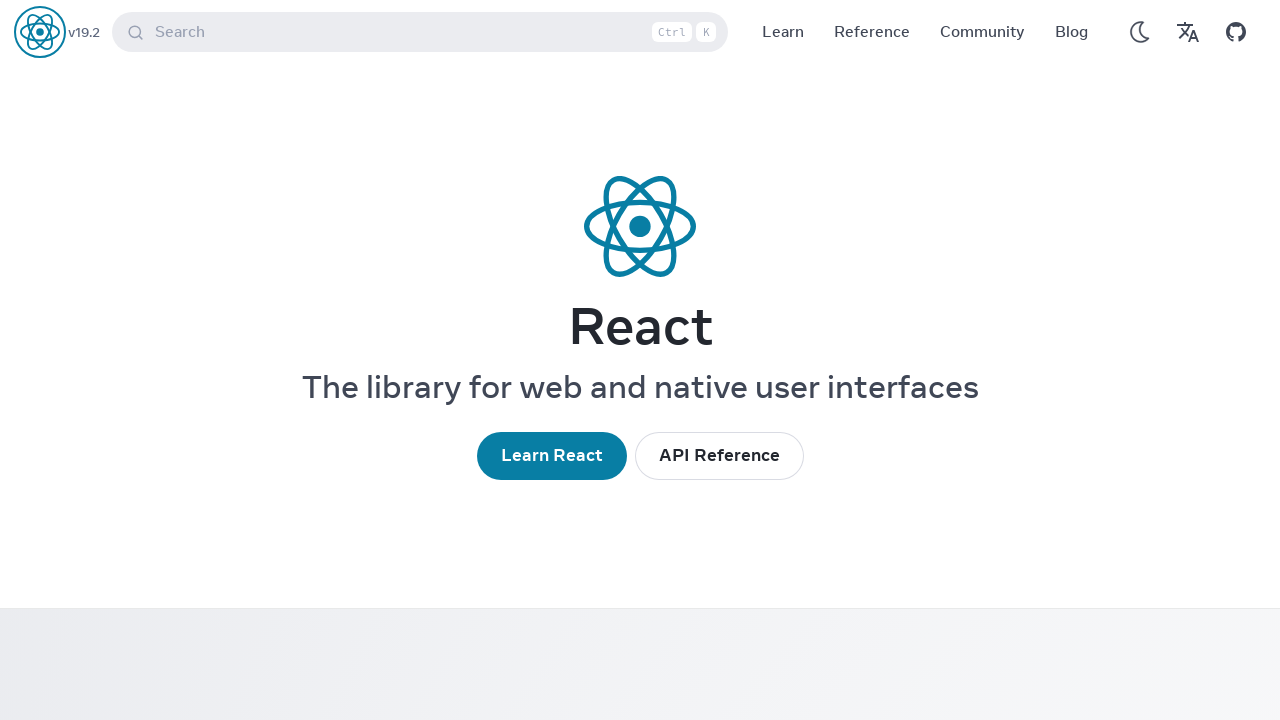

Pressed Tab key to focus second element
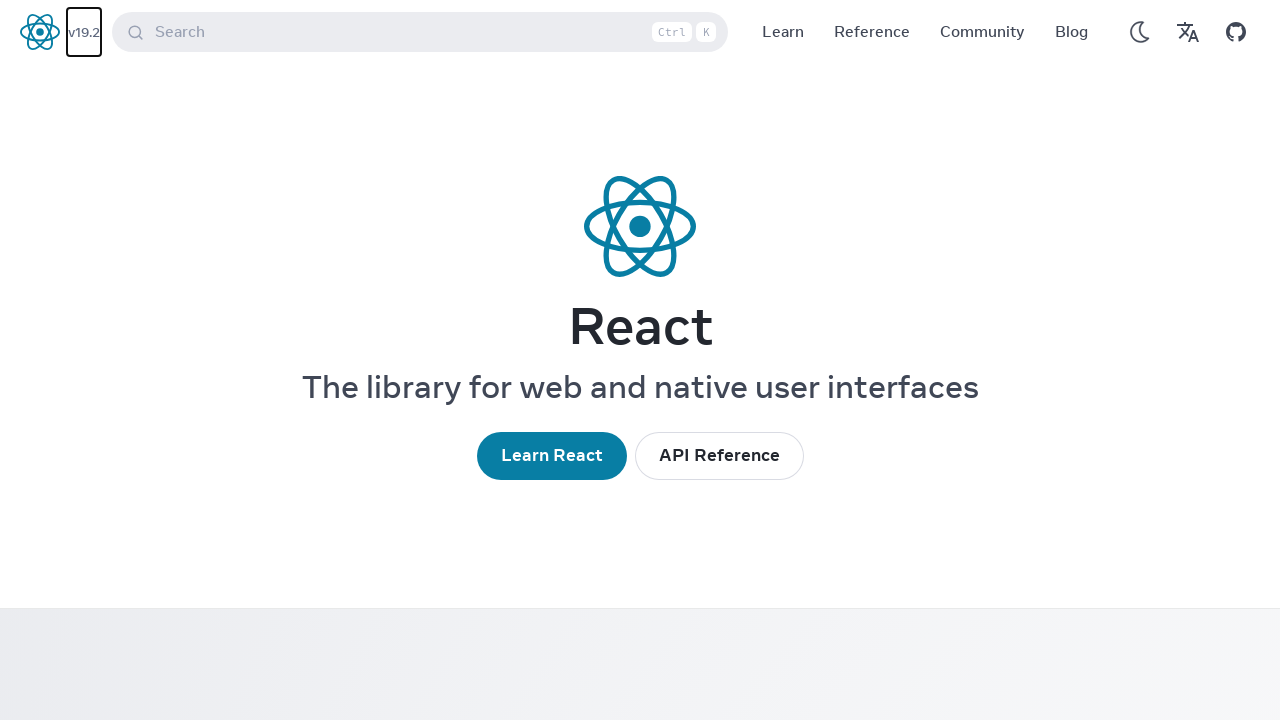

Located focused element
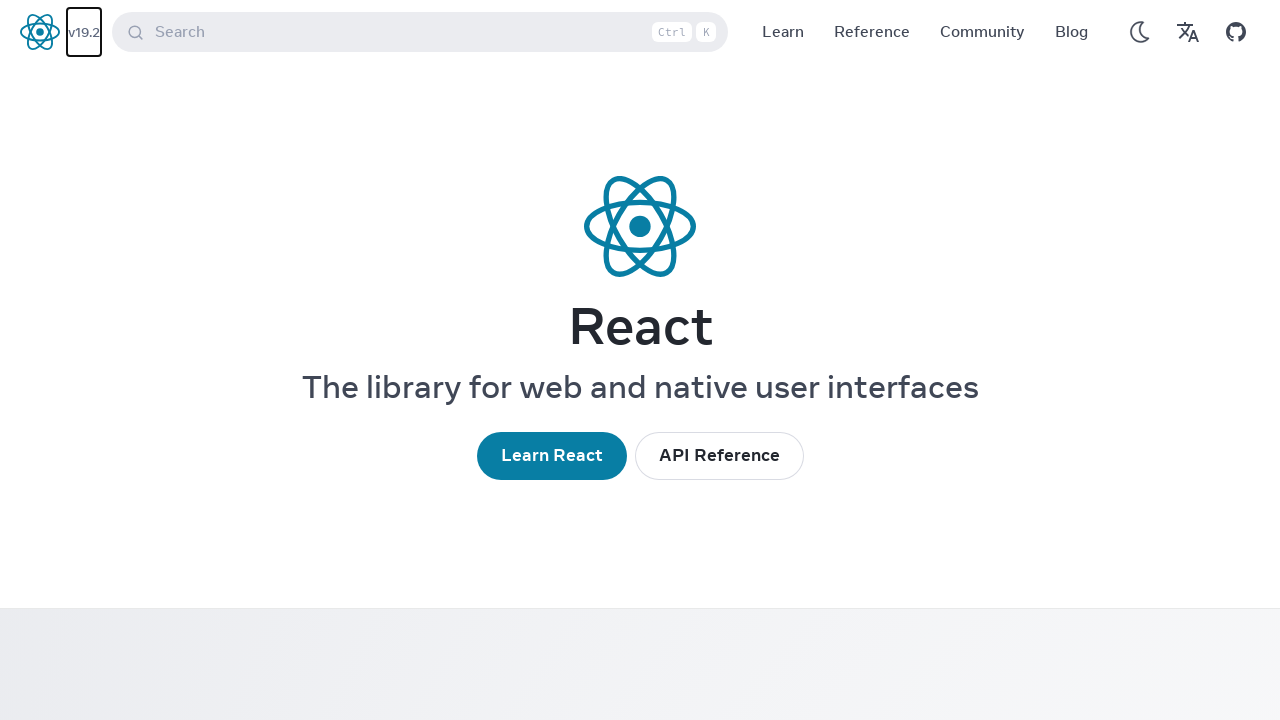

Verified second focused element is visible
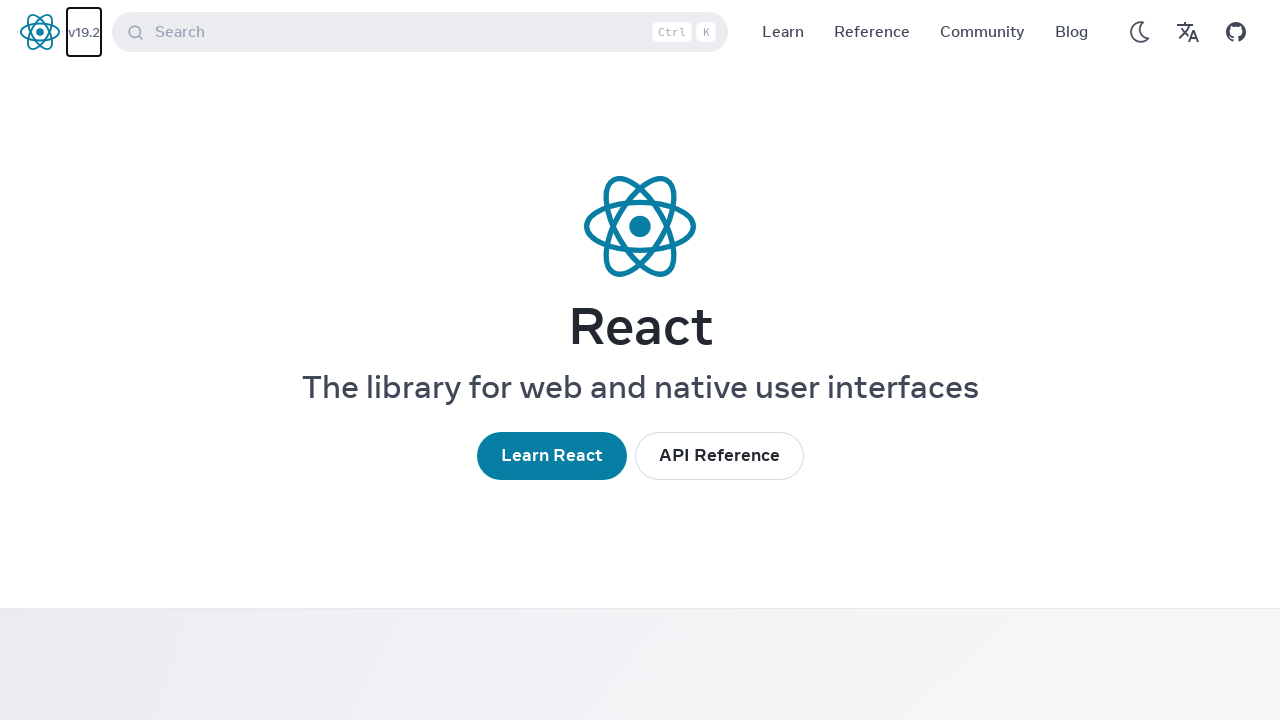

Pressed Shift+Tab to navigate backwards
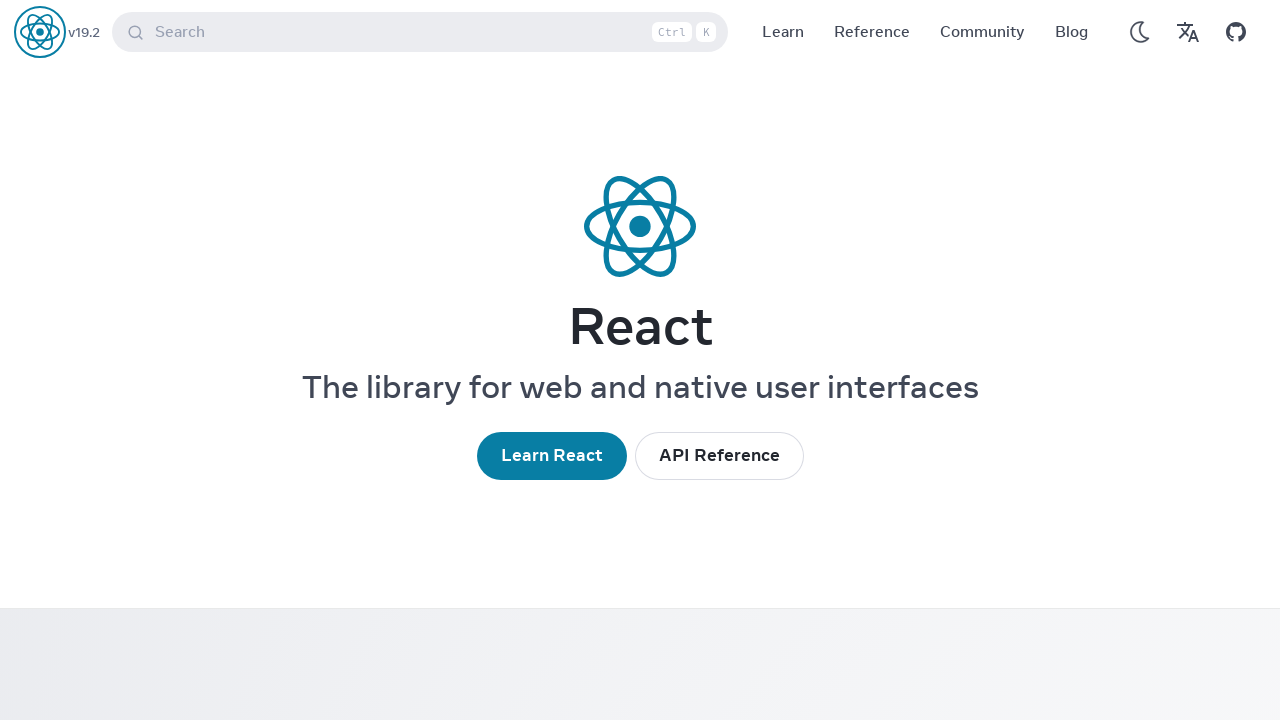

Located focused element after backward navigation
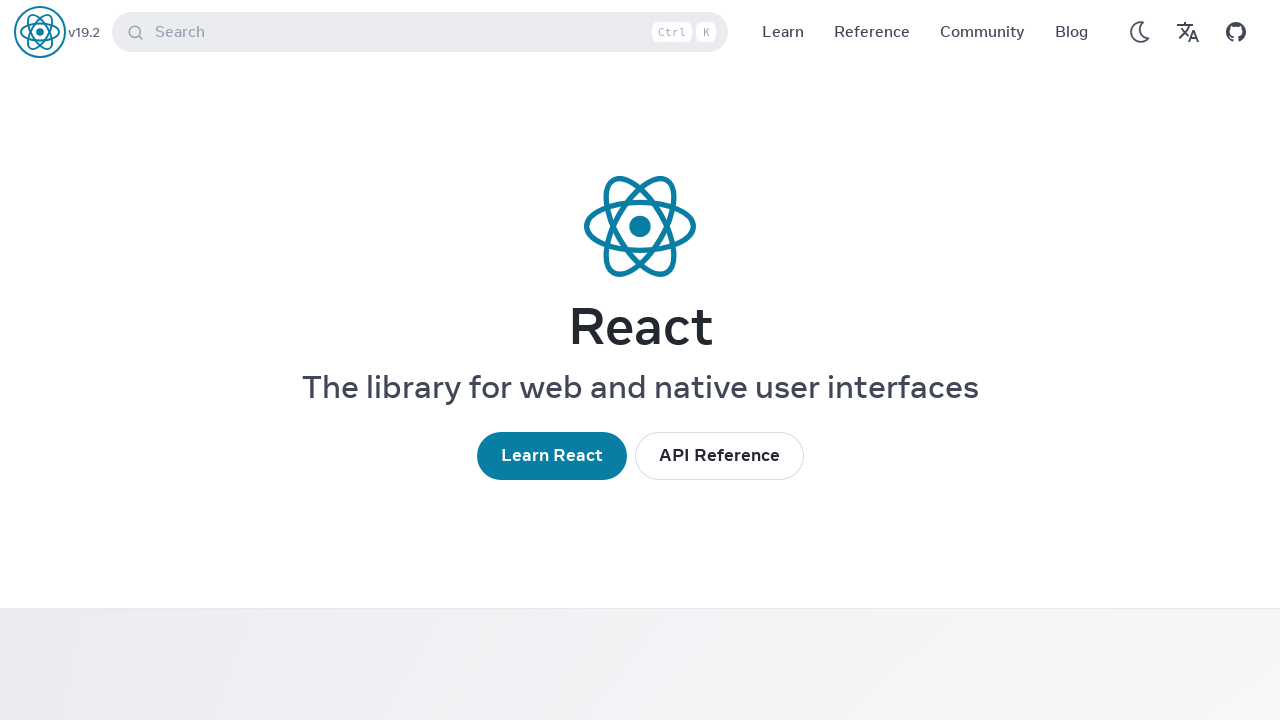

Verified focused element after Shift+Tab is visible
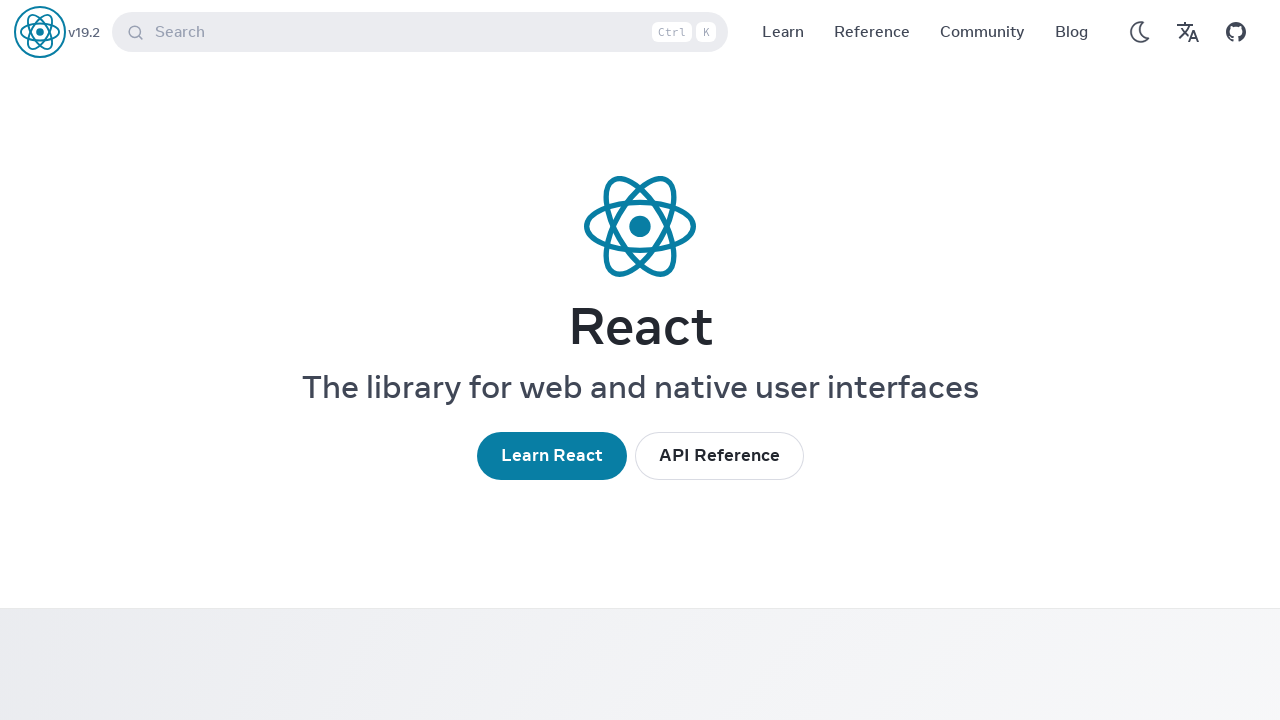

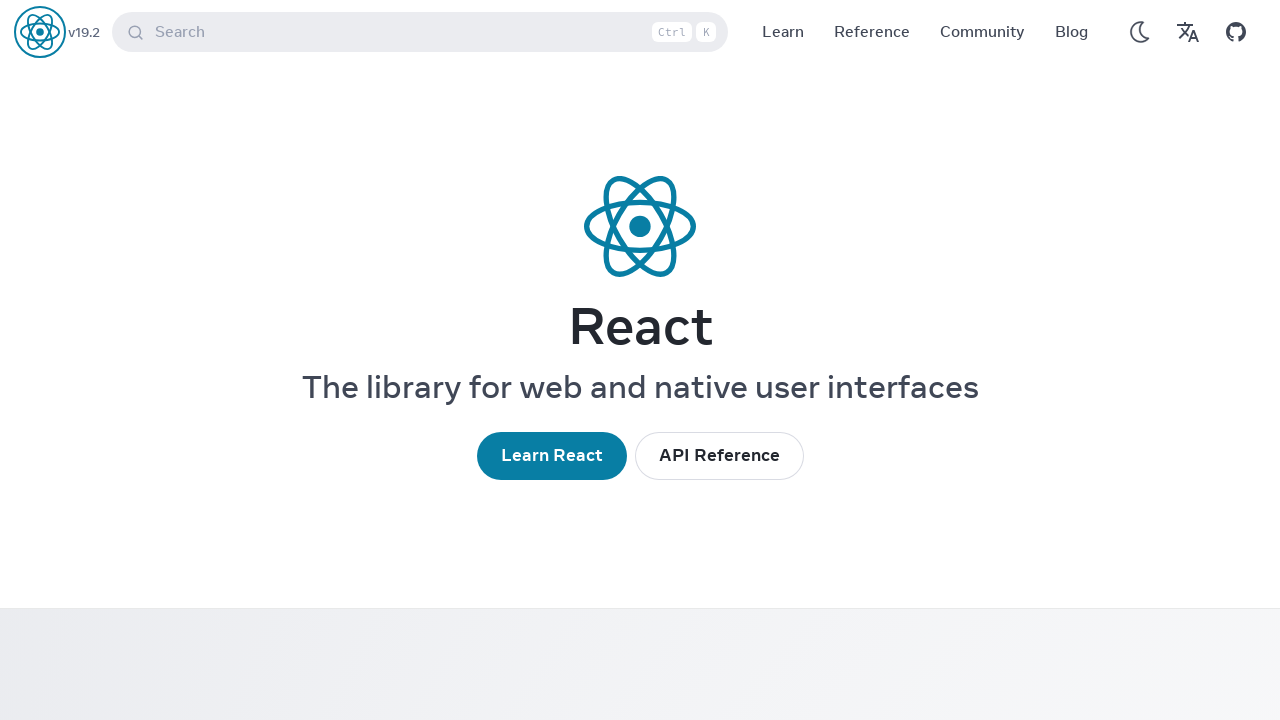